Tests a registration form by filling out personal information including name, address, email, phone, gender, hobbies, languages, skills, country, date of birth, and password fields.

Starting URL: https://demo.automationtesting.in/Register.html

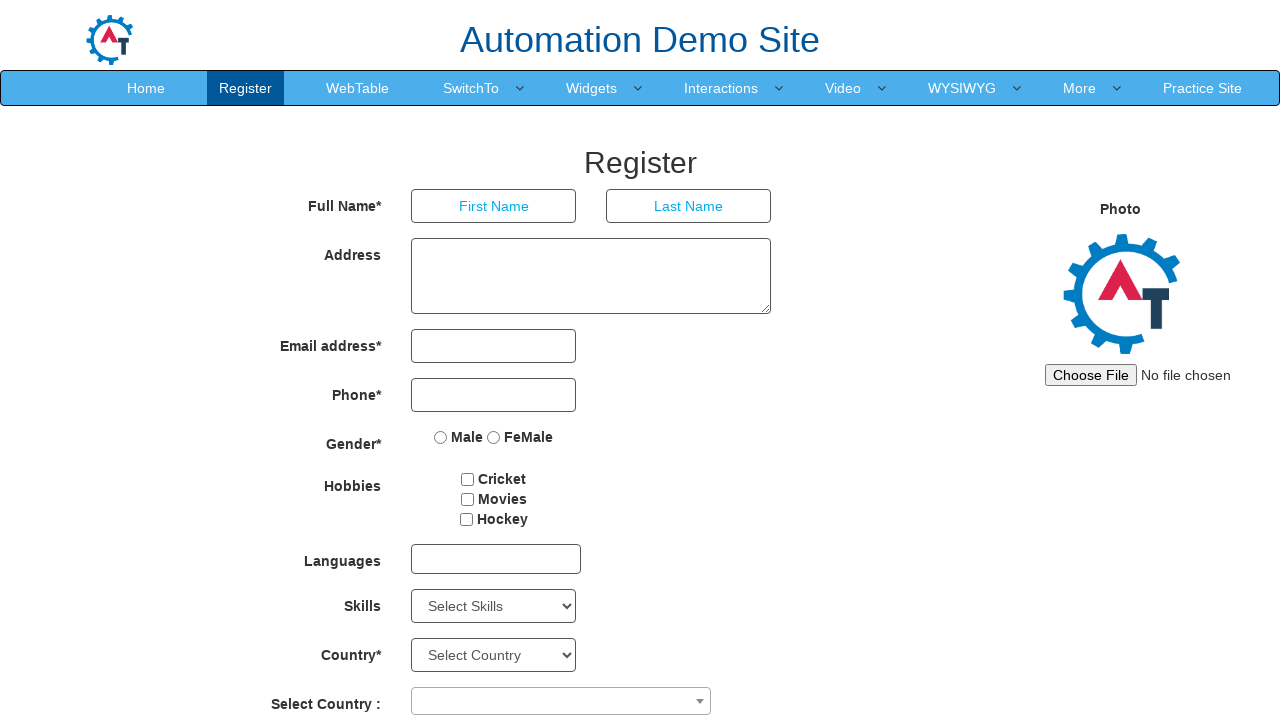

Filled first name field with 'Nanda' on input[placeholder='First Name']
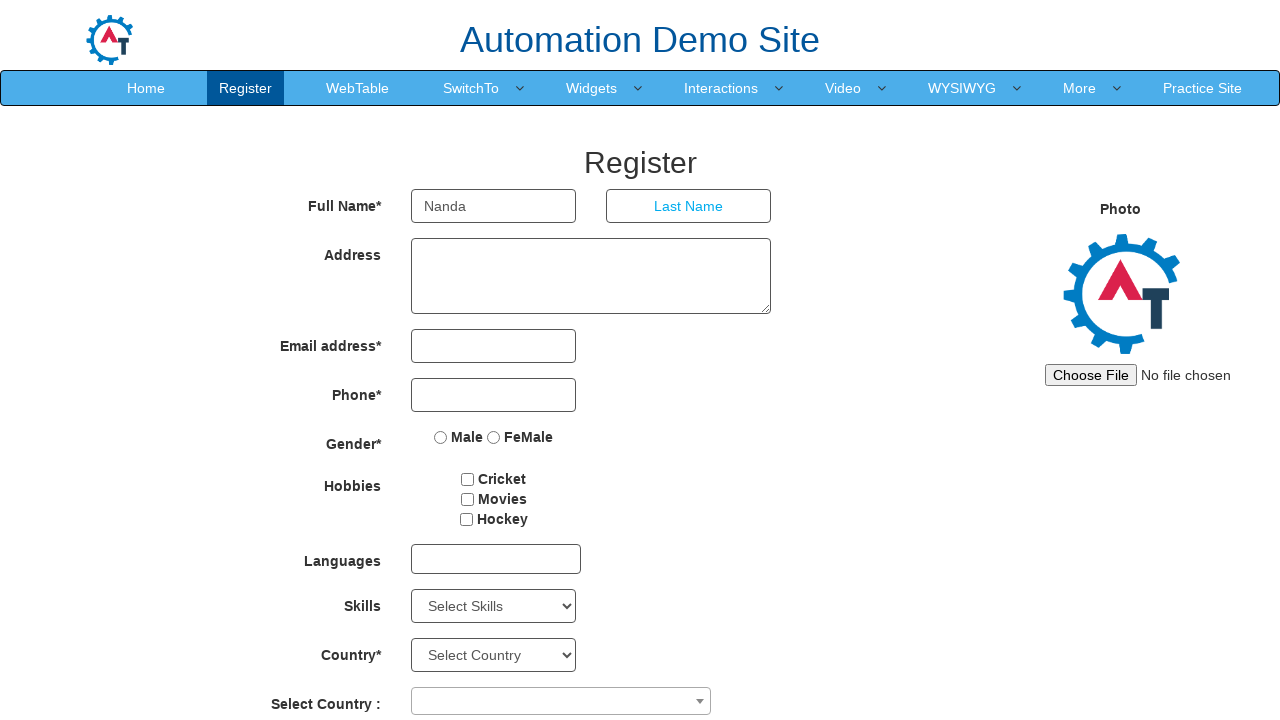

Filled last name field with 'Kumar' on input[placeholder='Last Name']
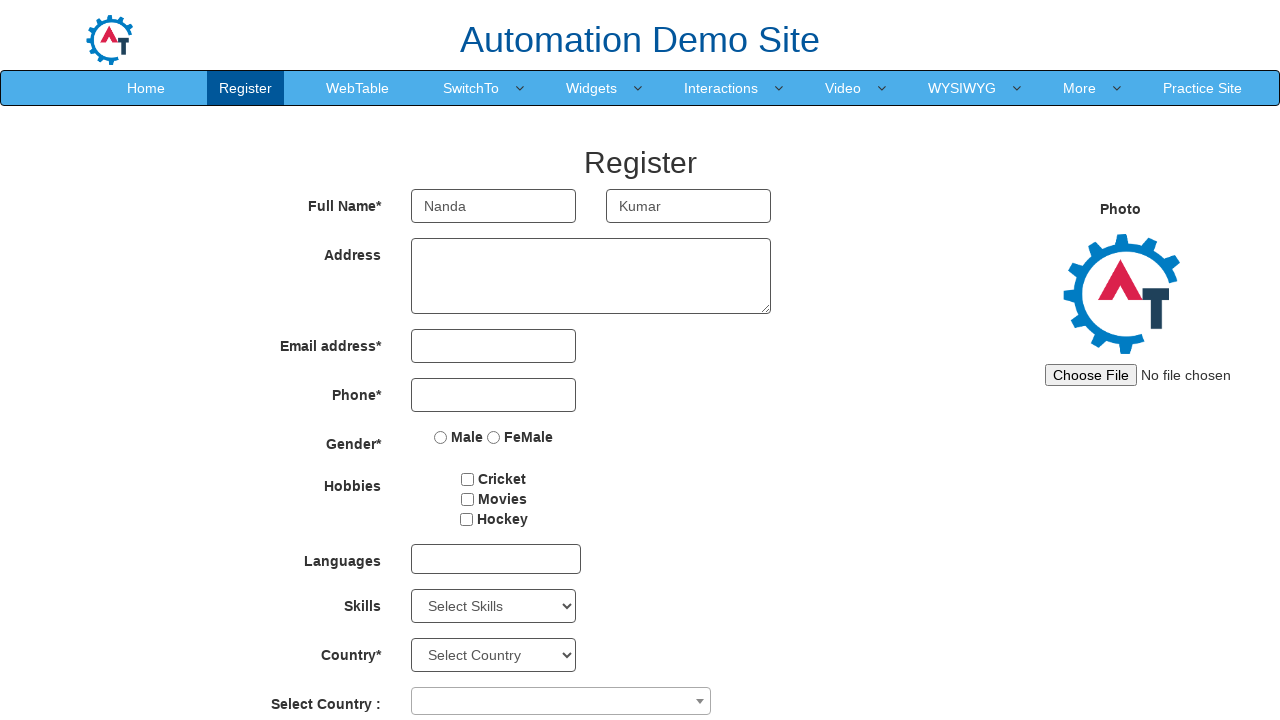

Filled address field with 'Chennai Chitlappakam' on textarea
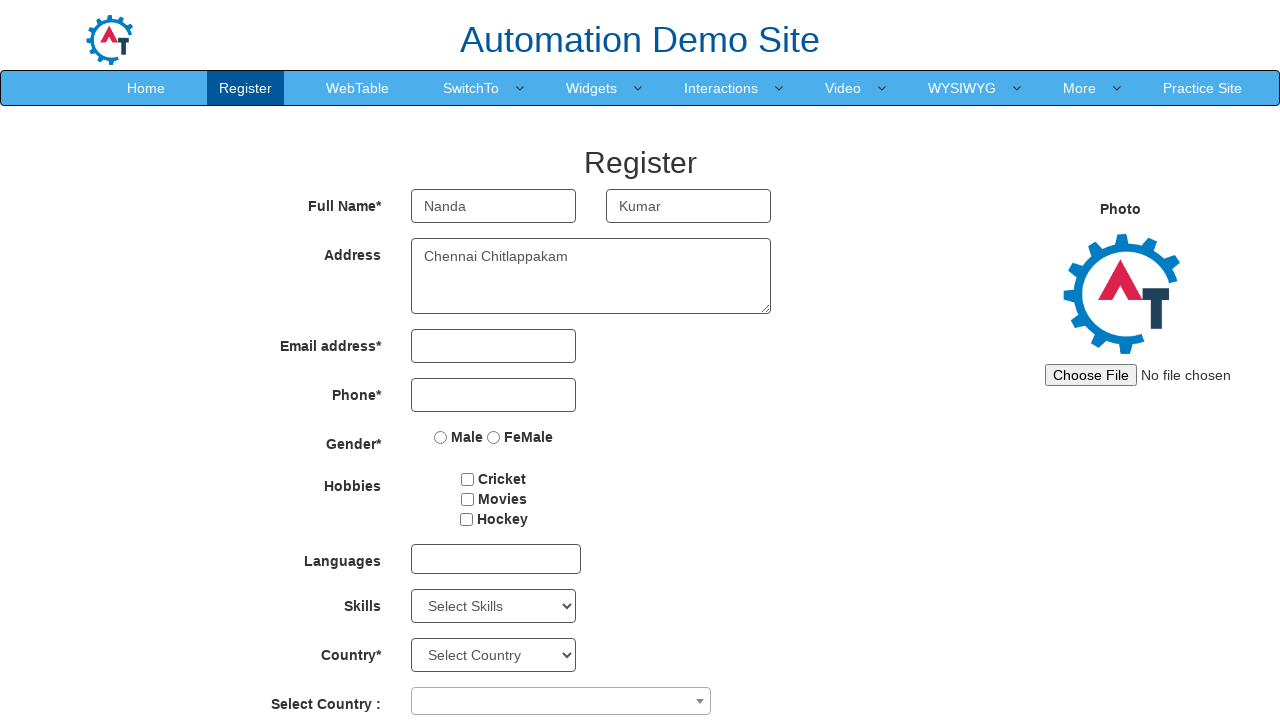

Clicked email input field at (494, 346) on input[type='email']
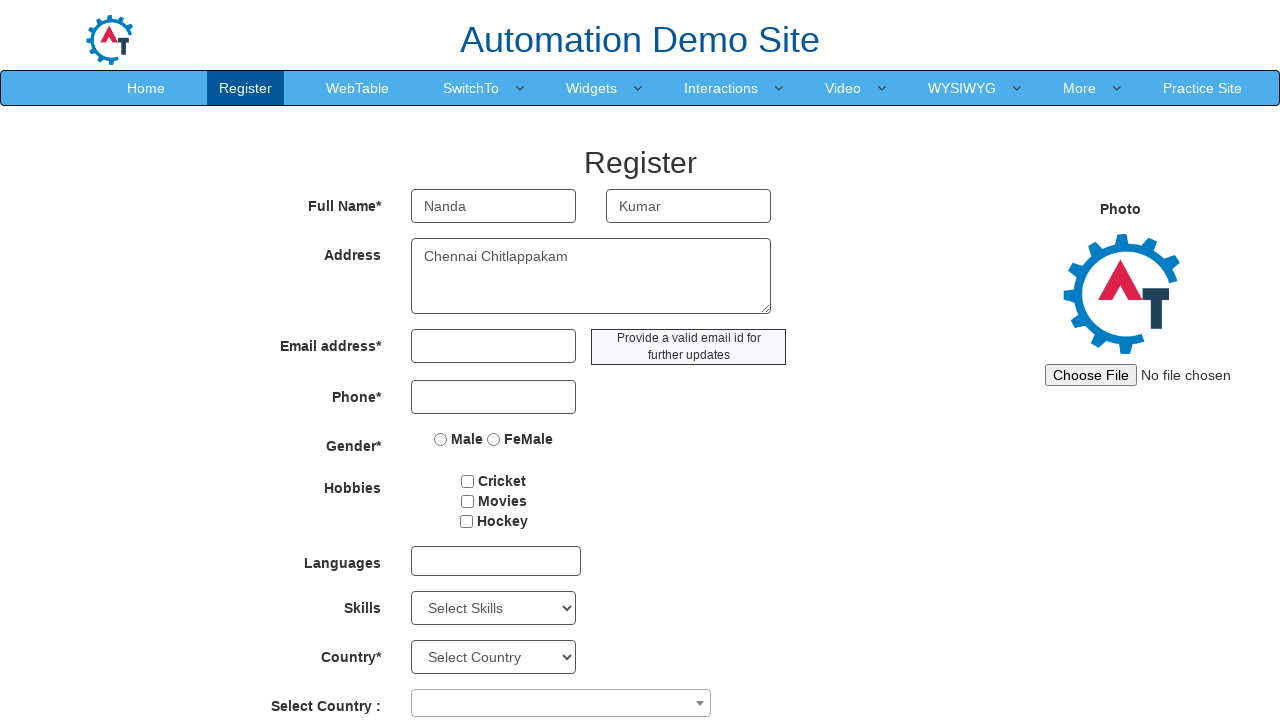

Filled email field with 'abcd123@gmail.com' on input[type='email']
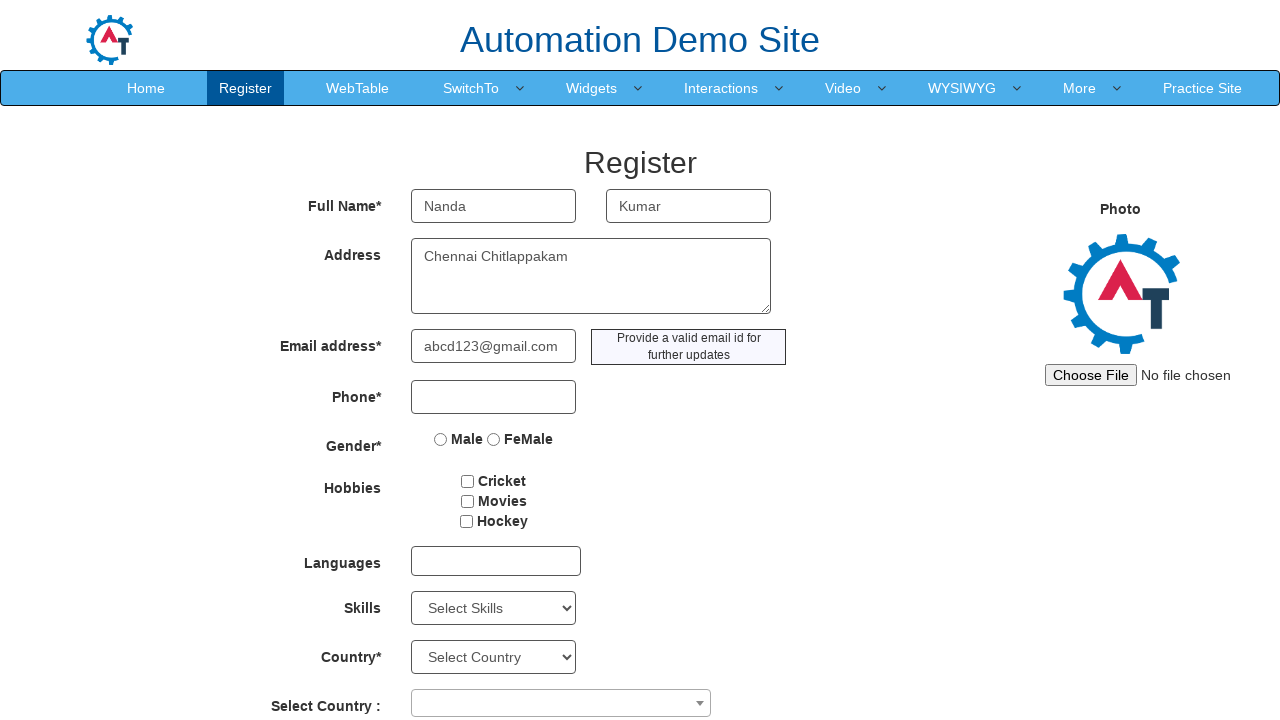

Filled phone number field with '0726565656' on input[type='tel']
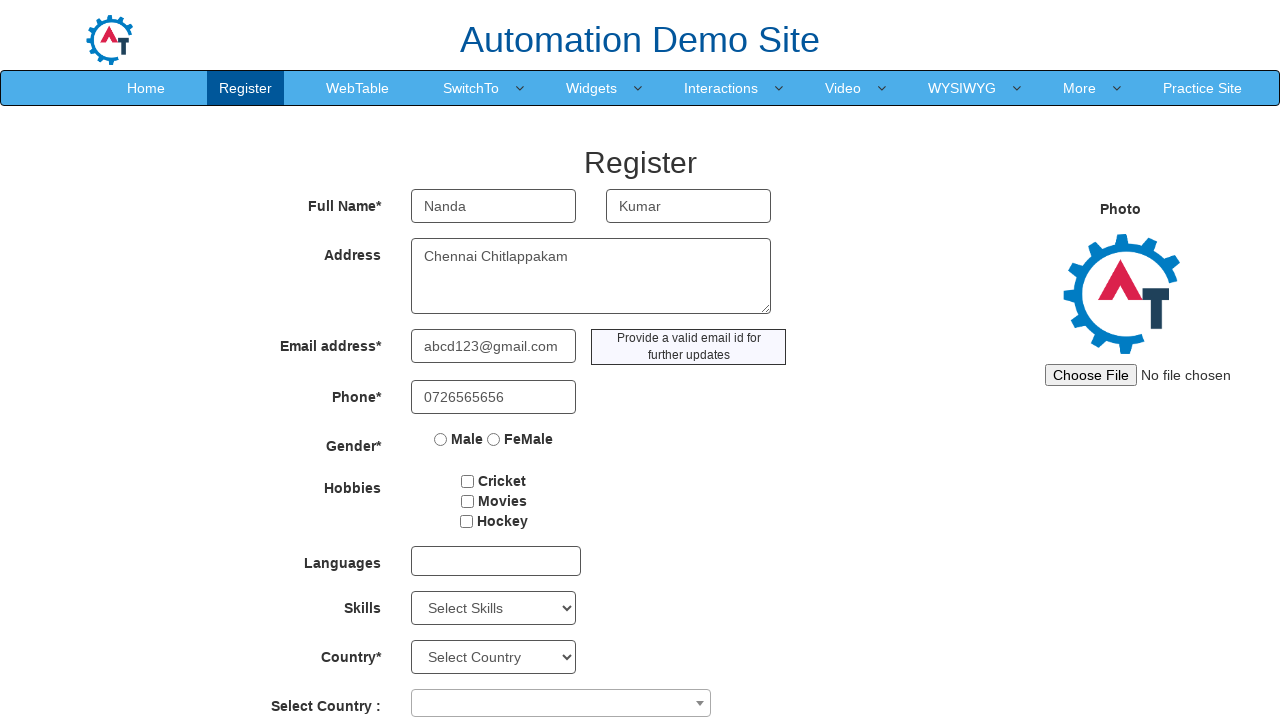

Selected Male gender radio button at (441, 439) on input[value='Male']
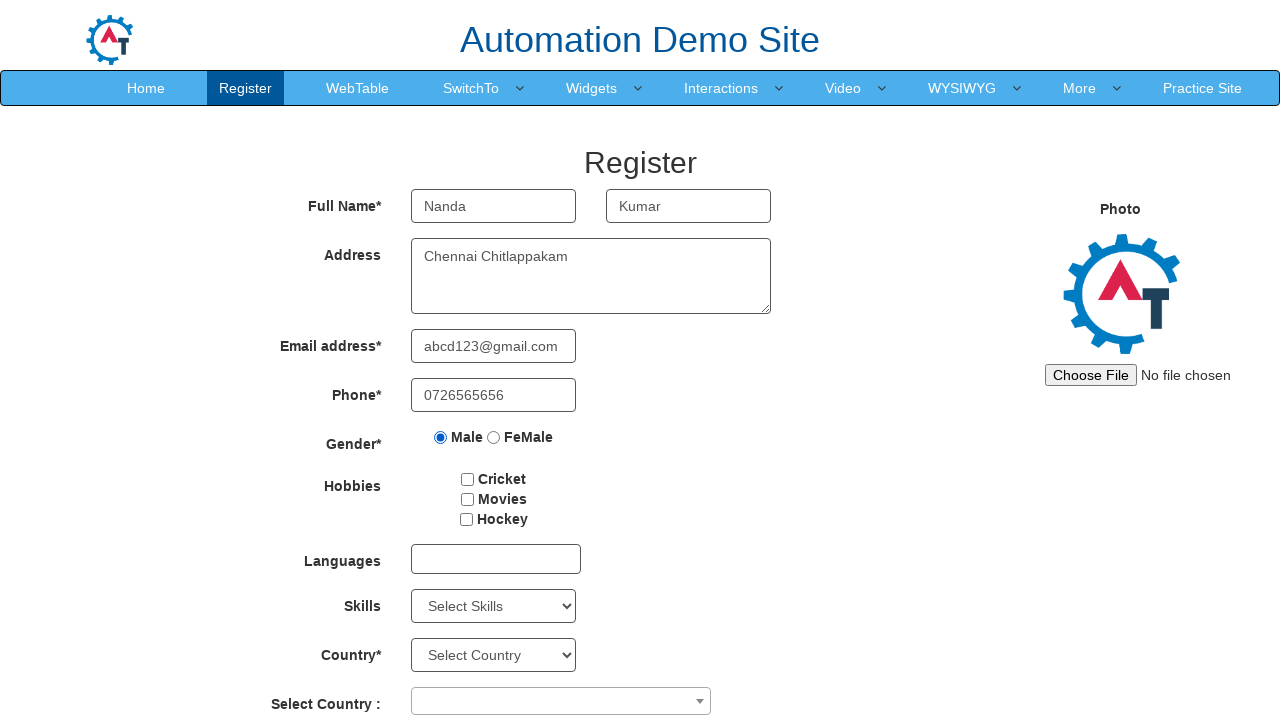

Selected first hobby checkbox at (468, 479) on #checkbox1
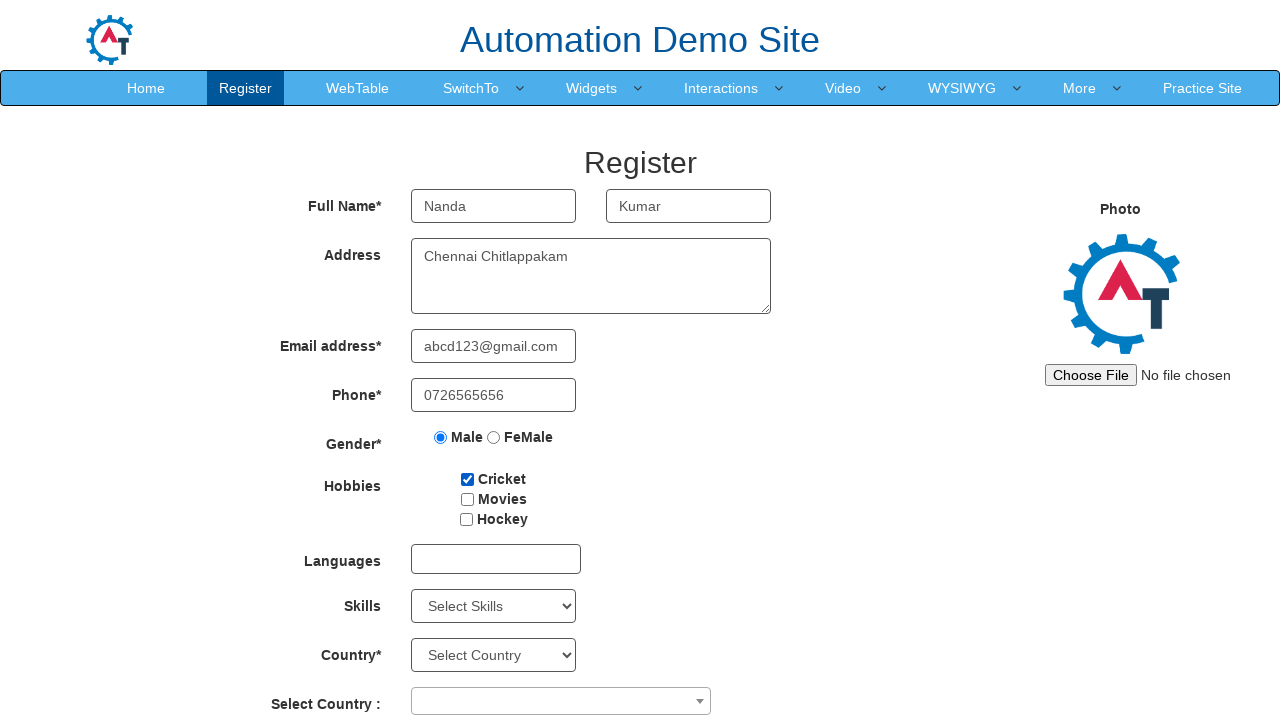

Opened languages dropdown at (496, 559) on #msdd
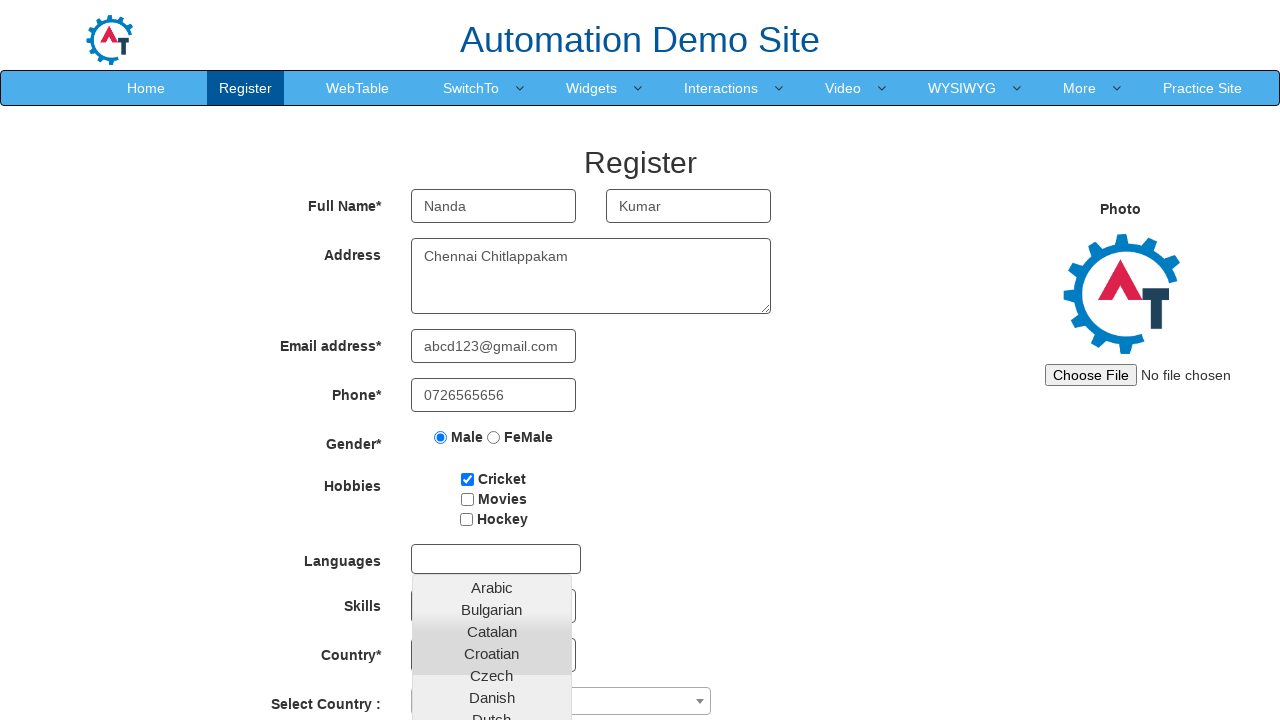

Selected Arabic language from dropdown at (492, 587) on a:text('Arabic')
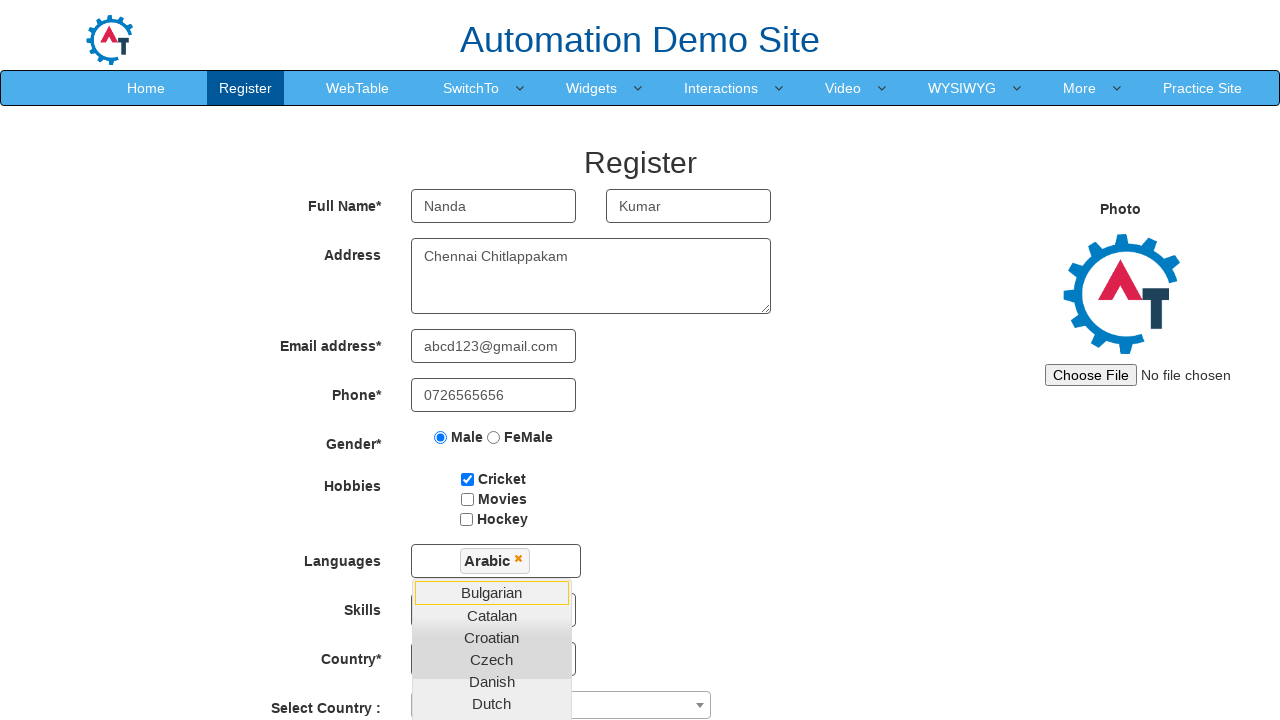

Selected Male gender radio button again at (441, 437) on input[value='Male']
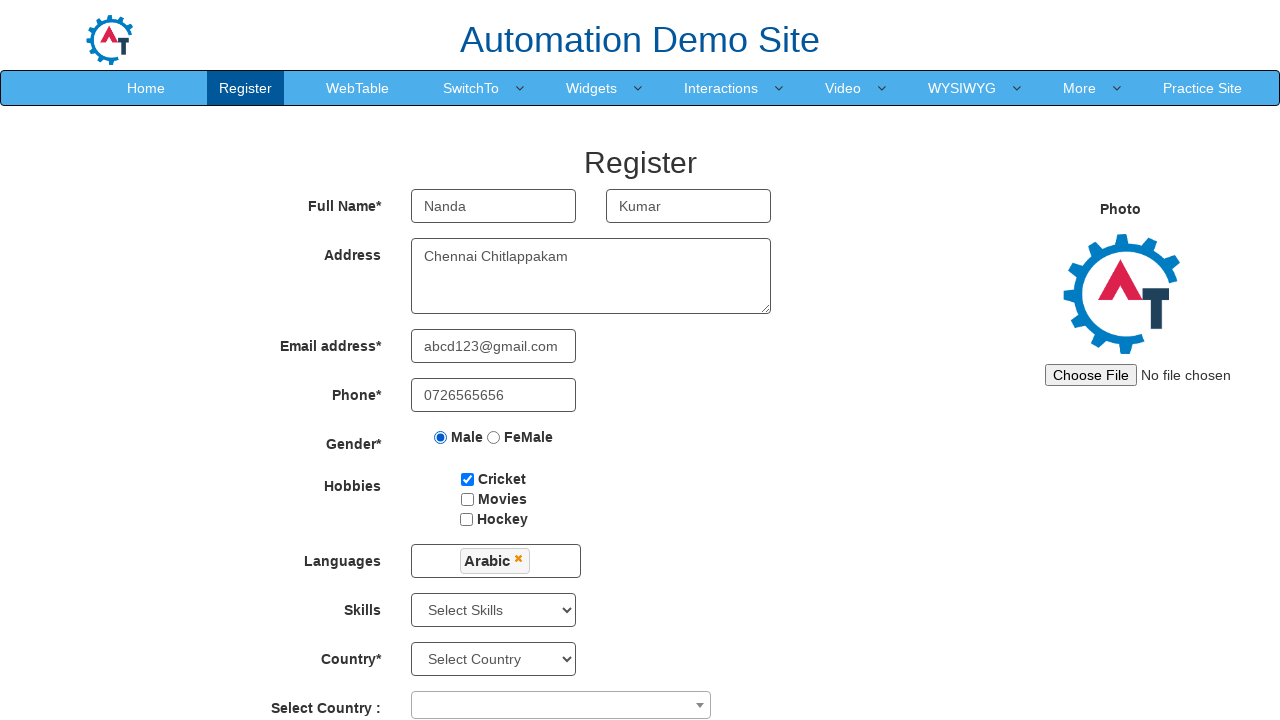

Opened Skills dropdown at (494, 610) on #Skills
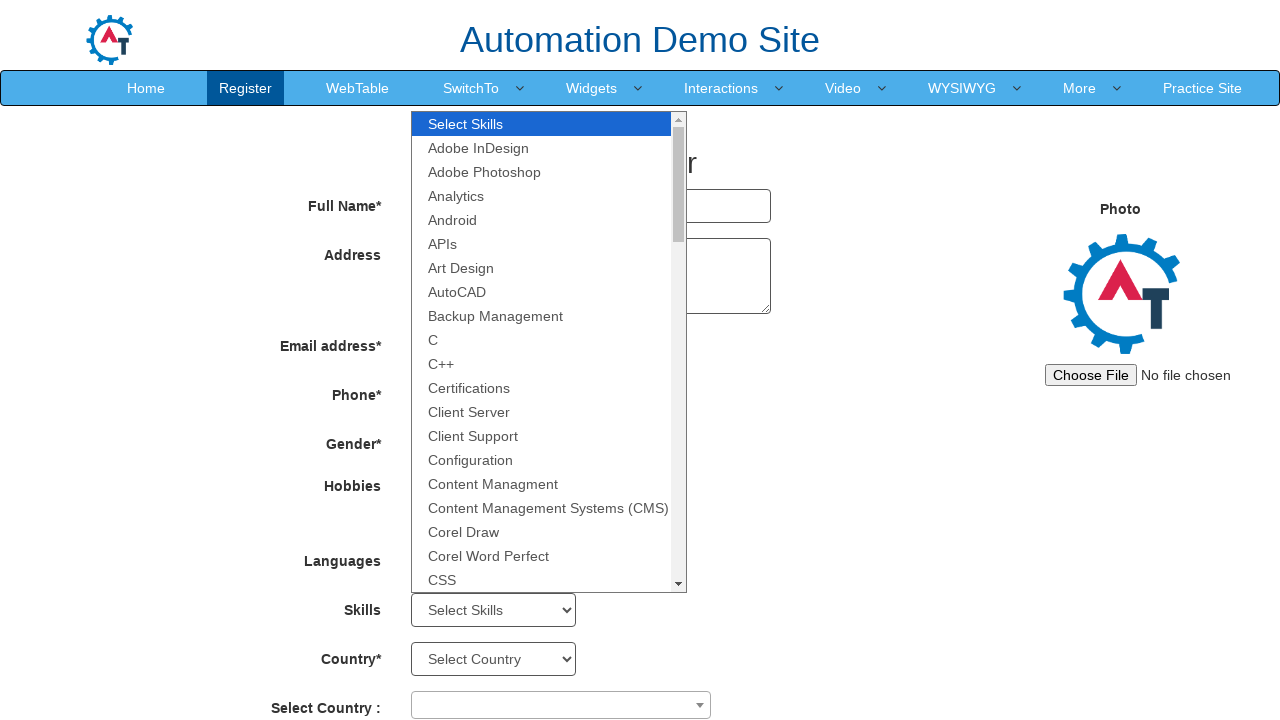

Selected skill option at index 2 on #Skills
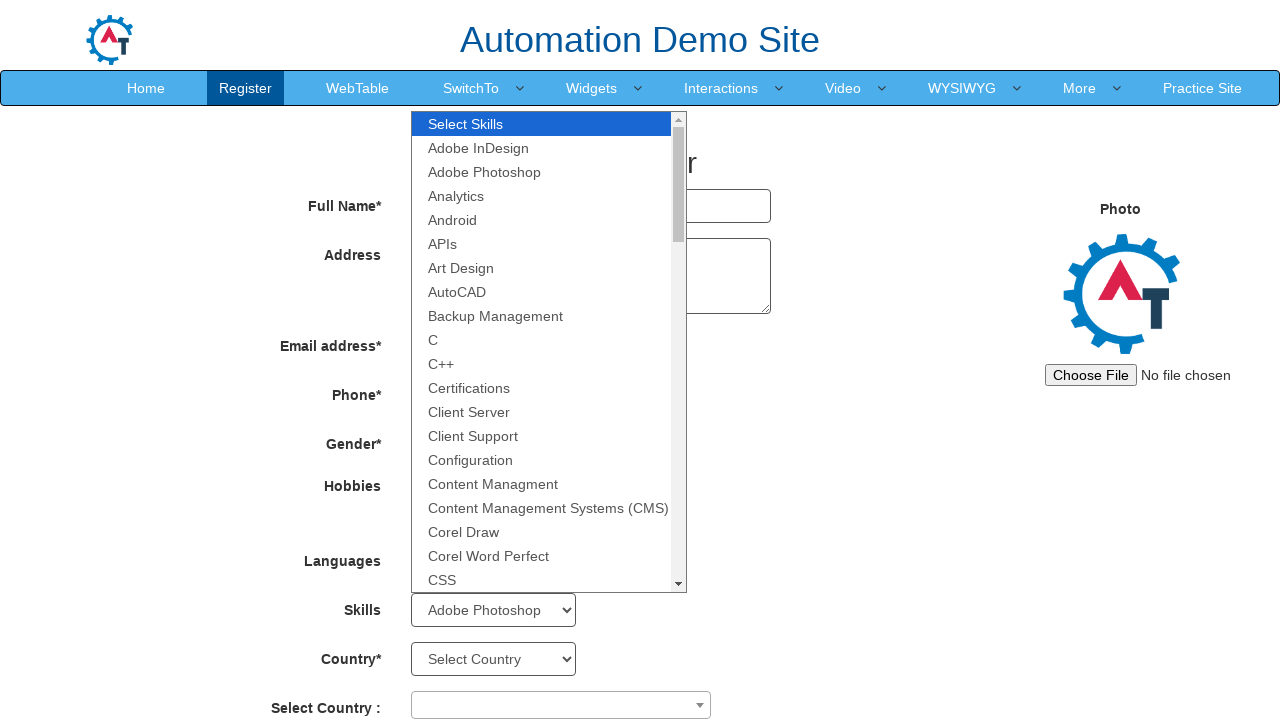

Opened country combobox at (561, 705) on span[role='combobox']
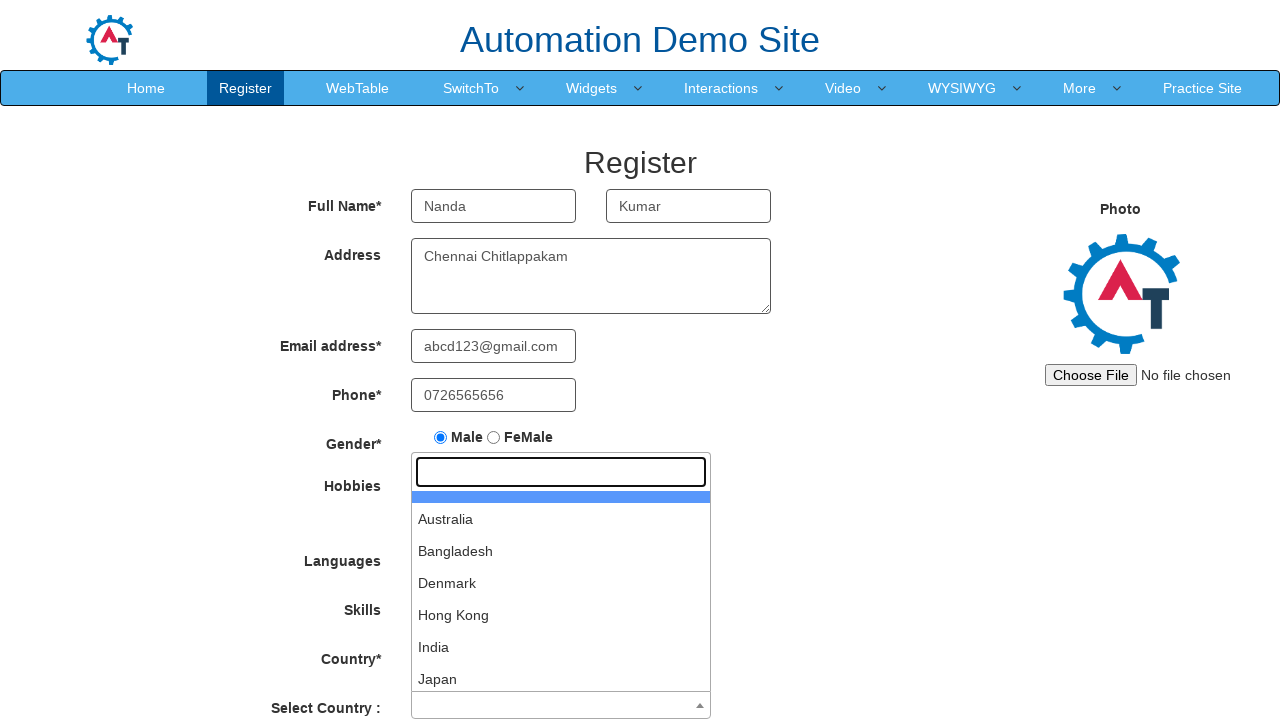

Typed 'India' in country search field on input[role='textbox']
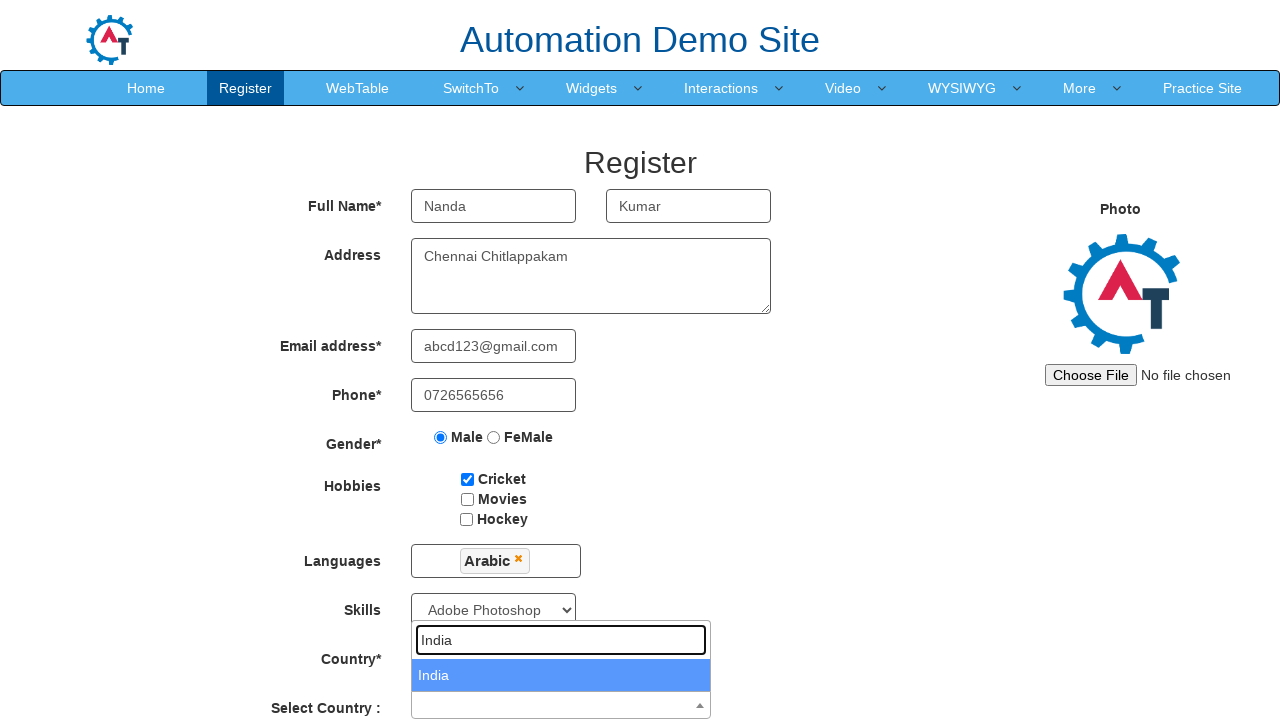

Pressed Enter to select India on input[role='textbox']
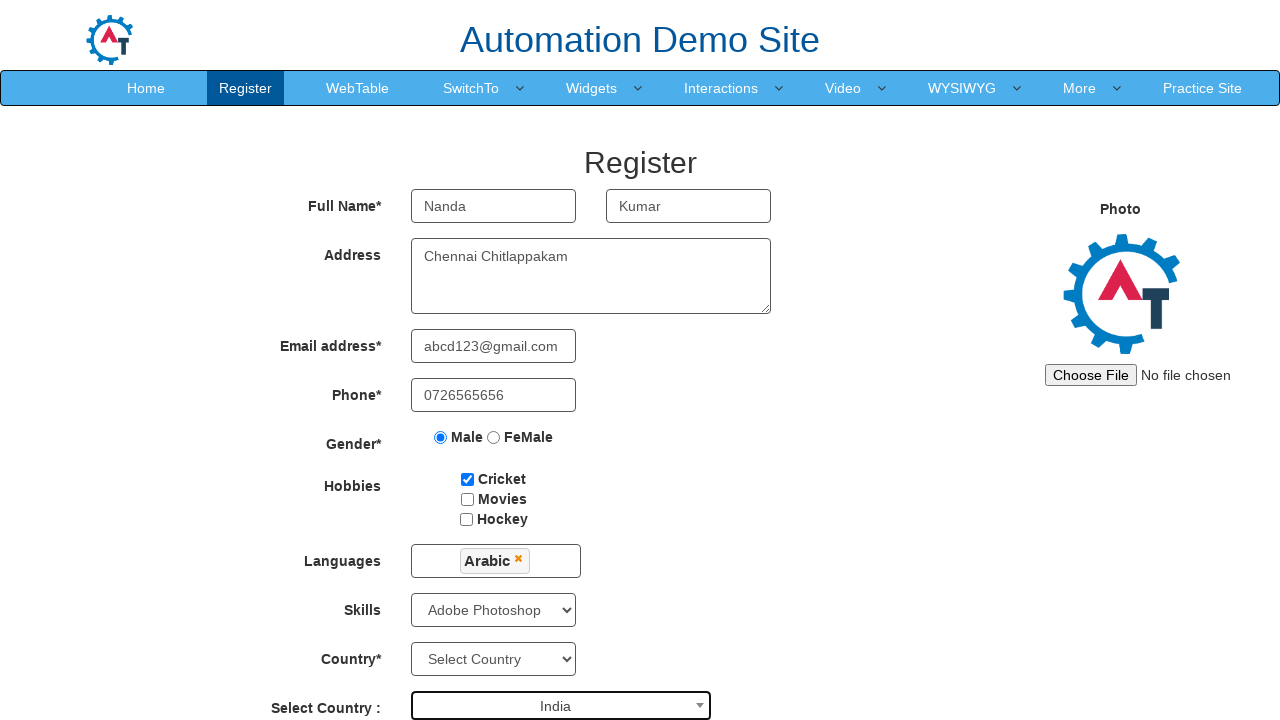

Selected year of birth as 1993 on #yearbox
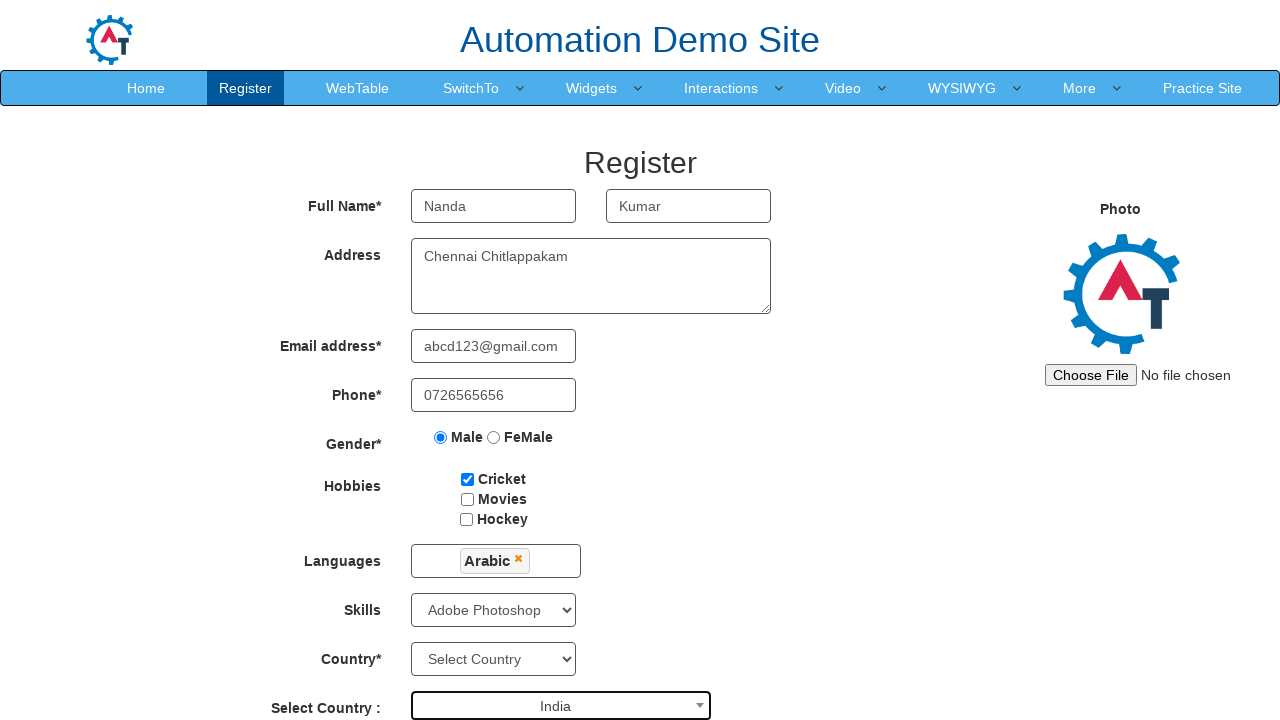

Selected month of birth as September on select[placeholder='Month']
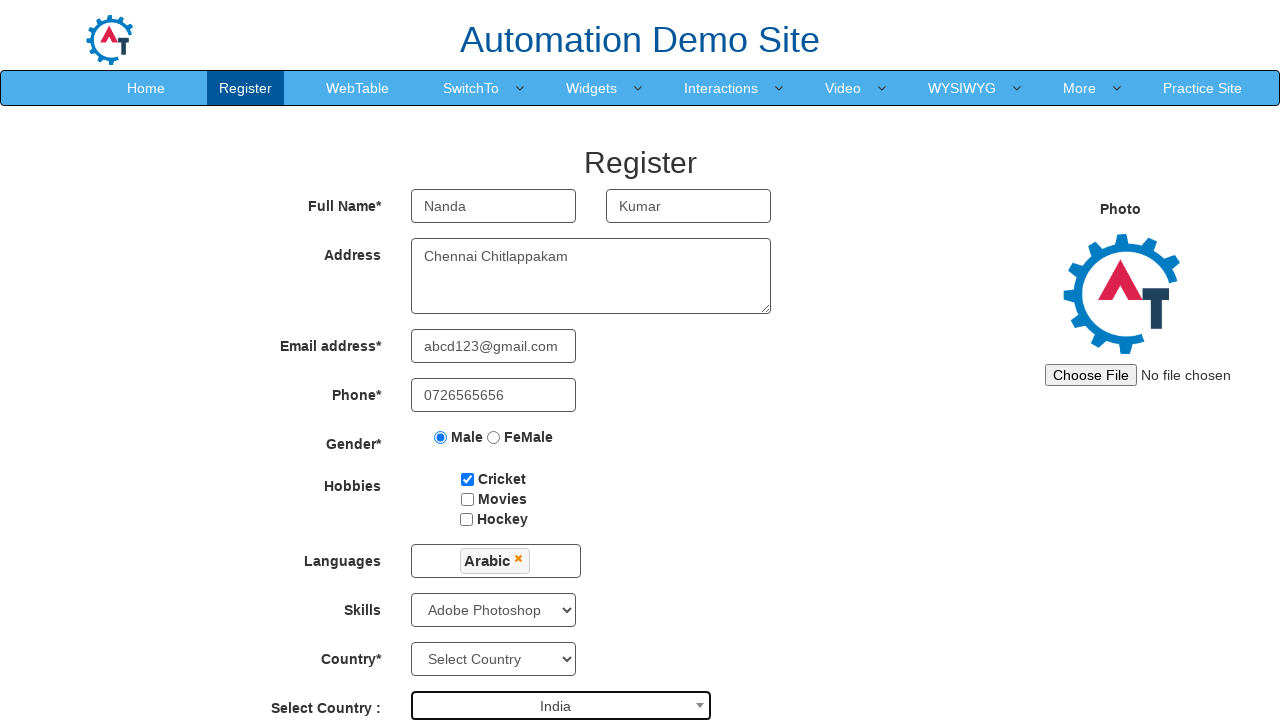

Selected day of birth as 21 on #daybox
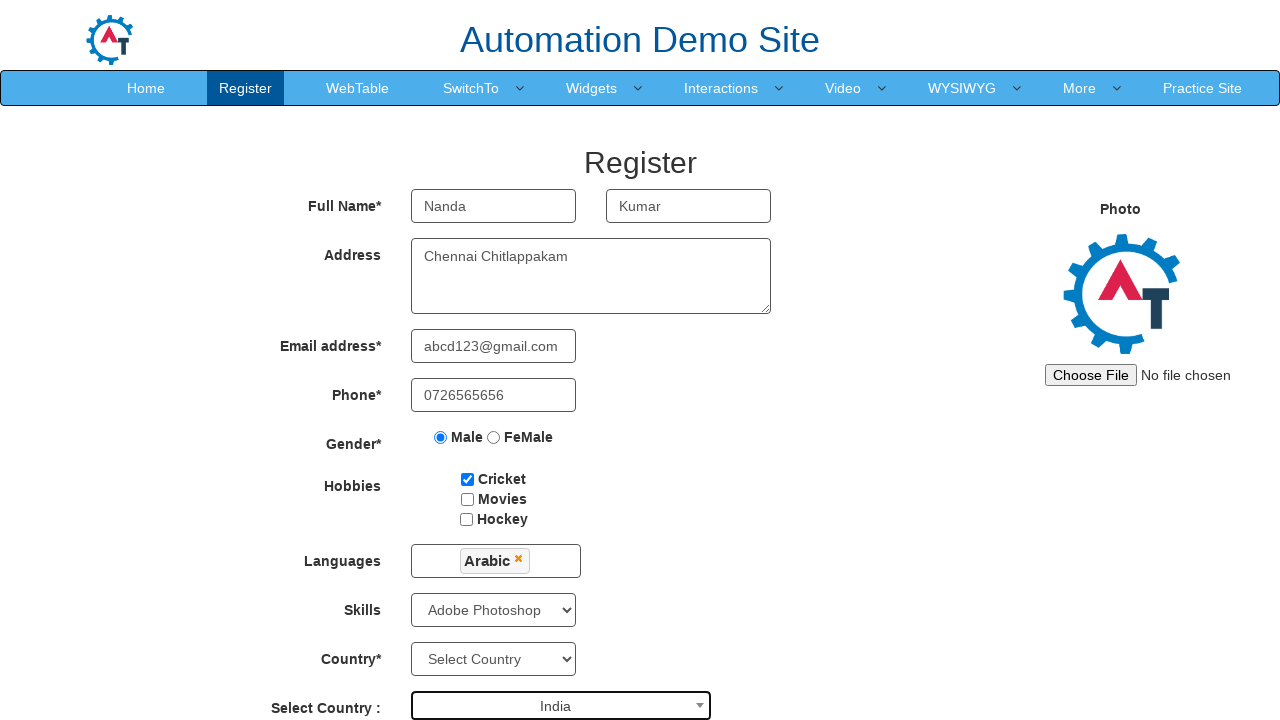

Filled first password field with 'abc@123' on #firstpassword
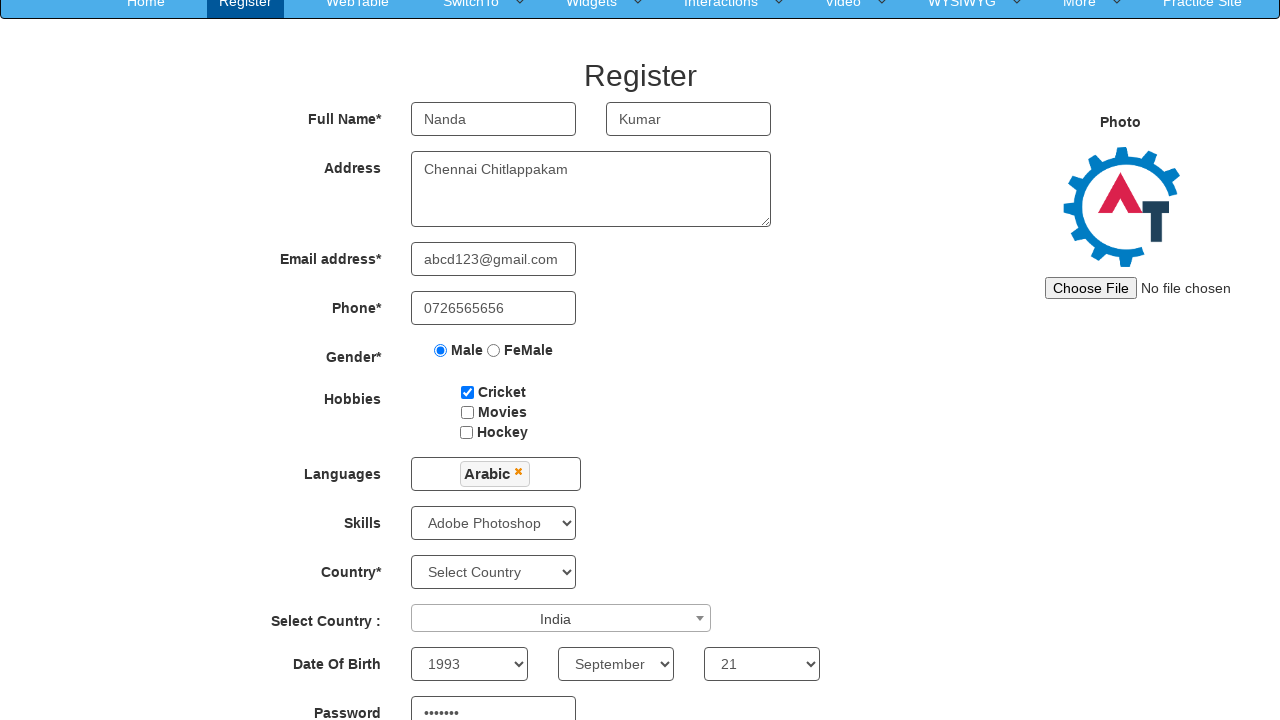

Filled password confirmation field with 'abc@123' on #secondpassword
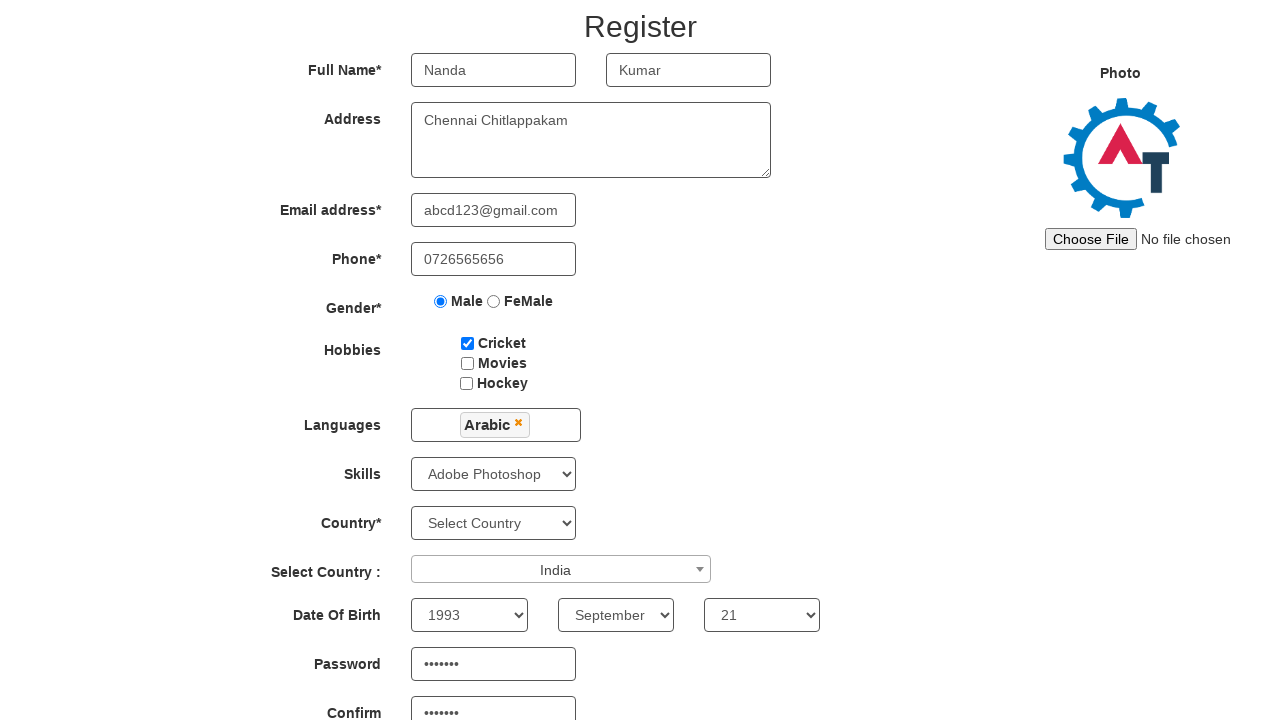

Clicked on image upload button at (1144, 239) on #imagesrc
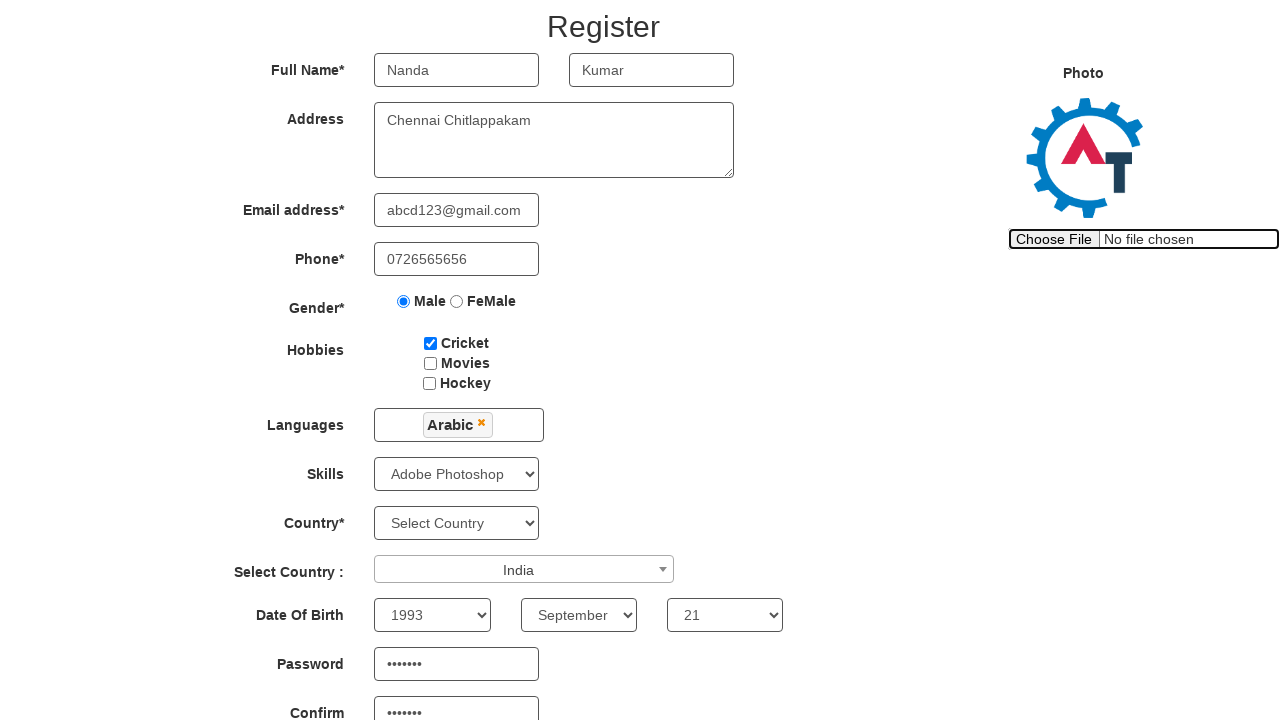

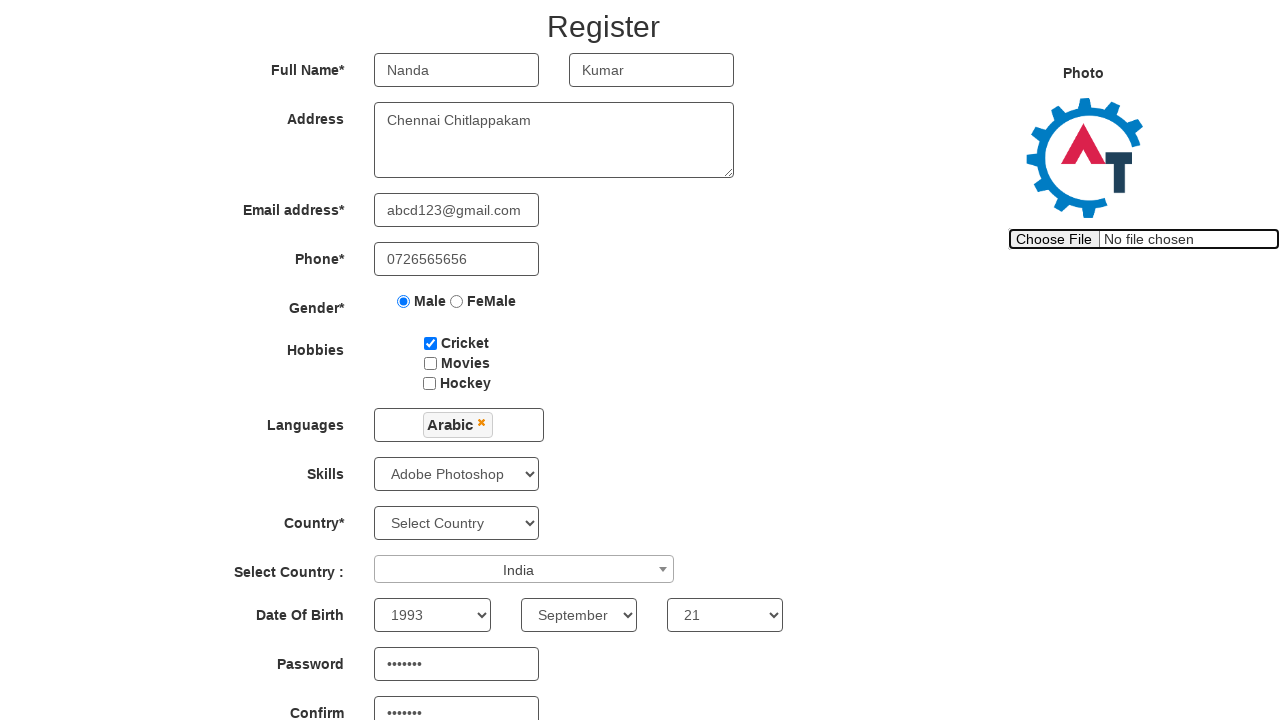